Tests that new todo items are appended to the bottom of the list by creating 3 items and verifying count

Starting URL: https://demo.playwright.dev/todomvc

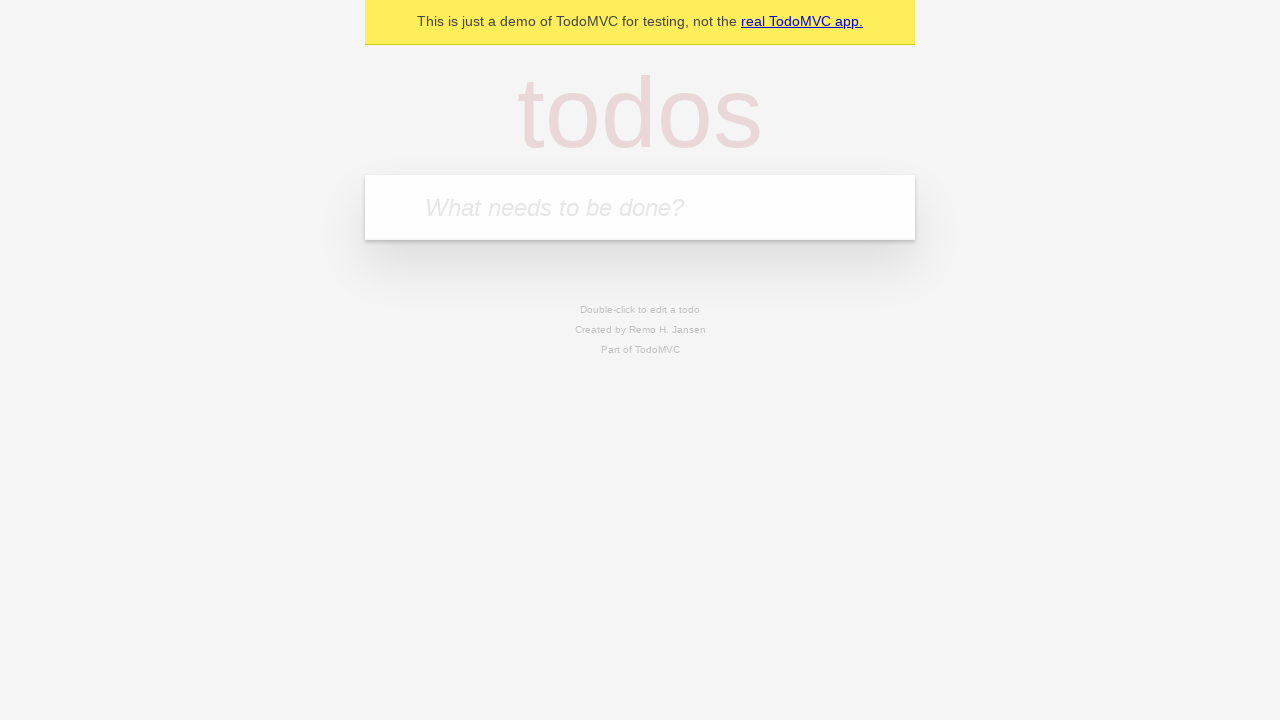

Filled todo input with 'buy some cheese' on internal:attr=[placeholder="What needs to be done?"i]
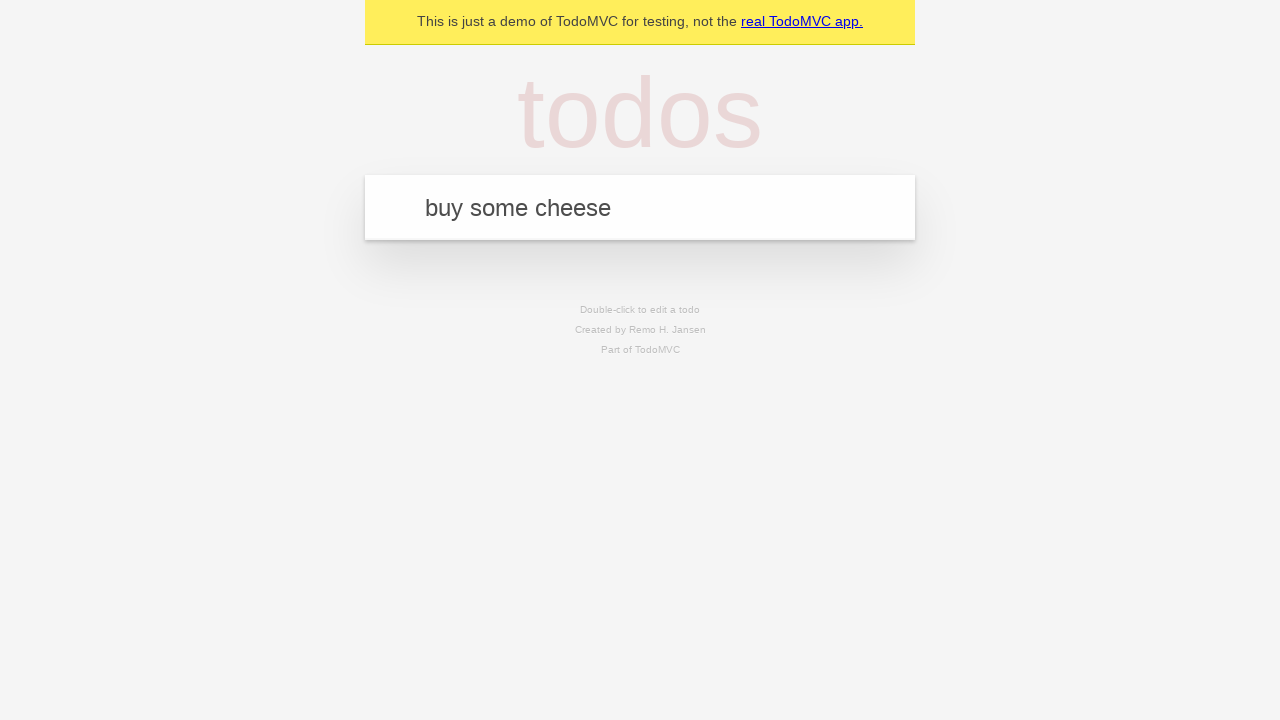

Pressed Enter to add first todo item on internal:attr=[placeholder="What needs to be done?"i]
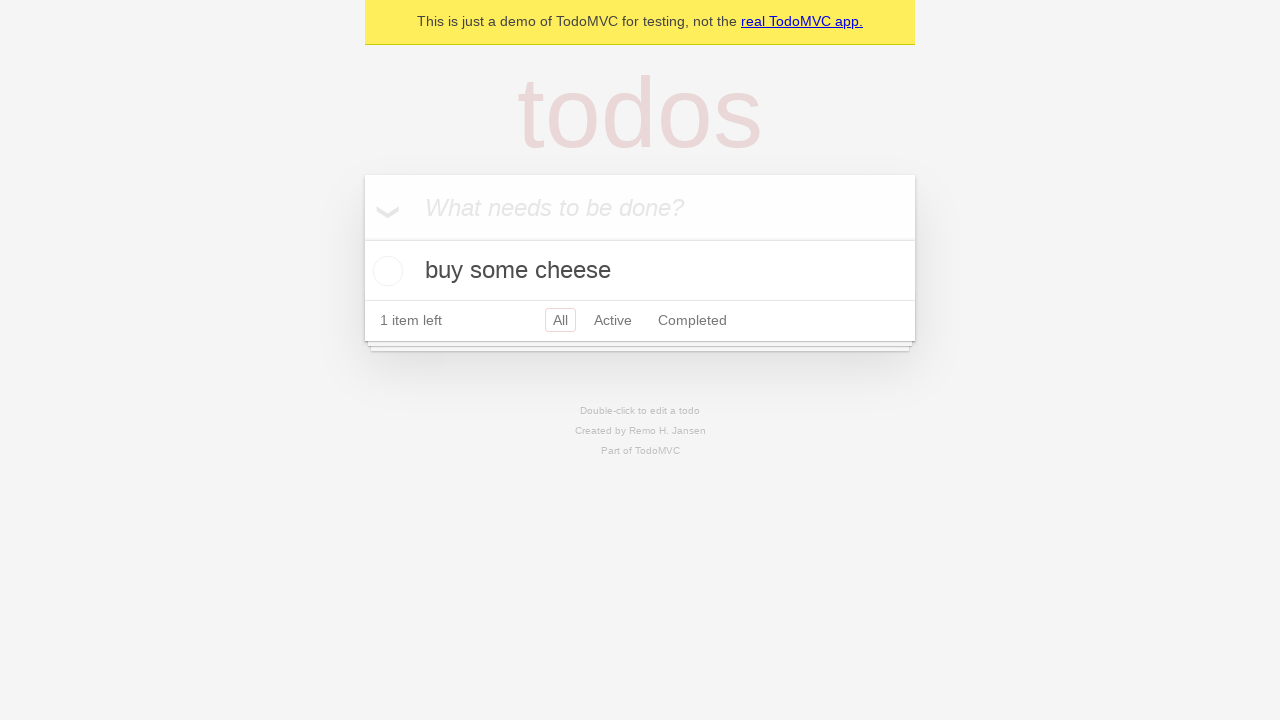

Filled todo input with 'feed the cat' on internal:attr=[placeholder="What needs to be done?"i]
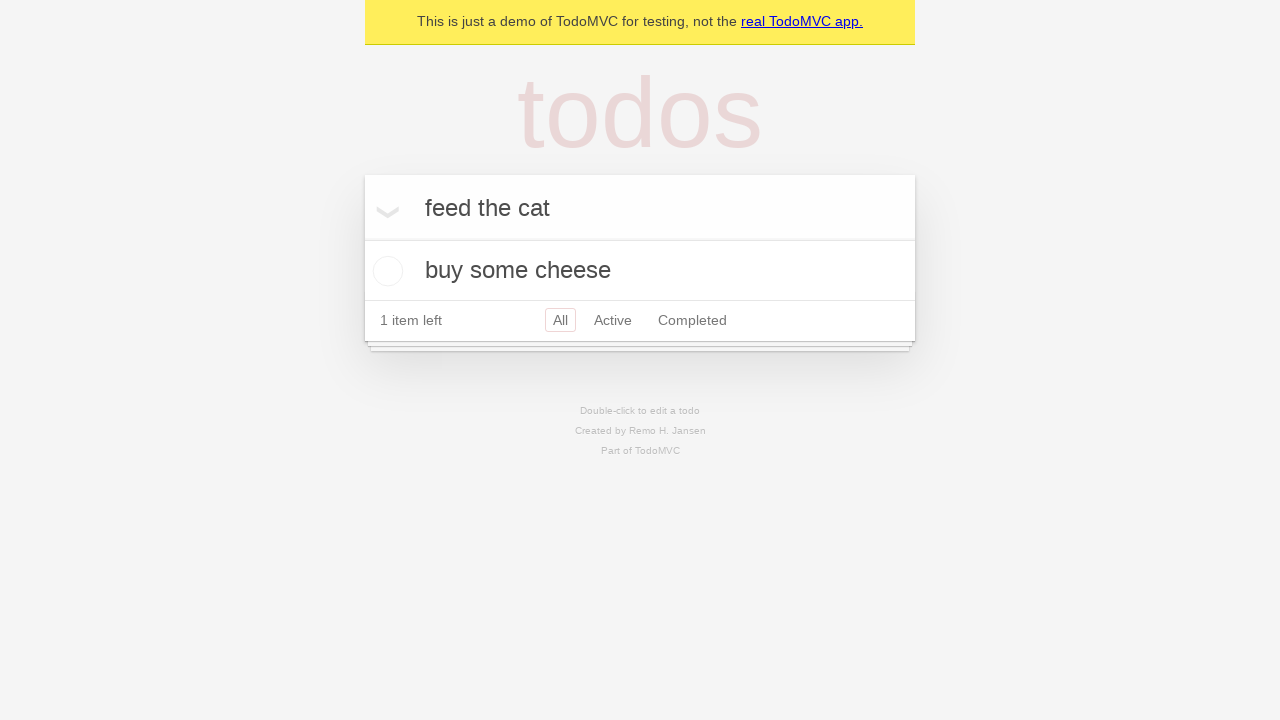

Pressed Enter to add second todo item on internal:attr=[placeholder="What needs to be done?"i]
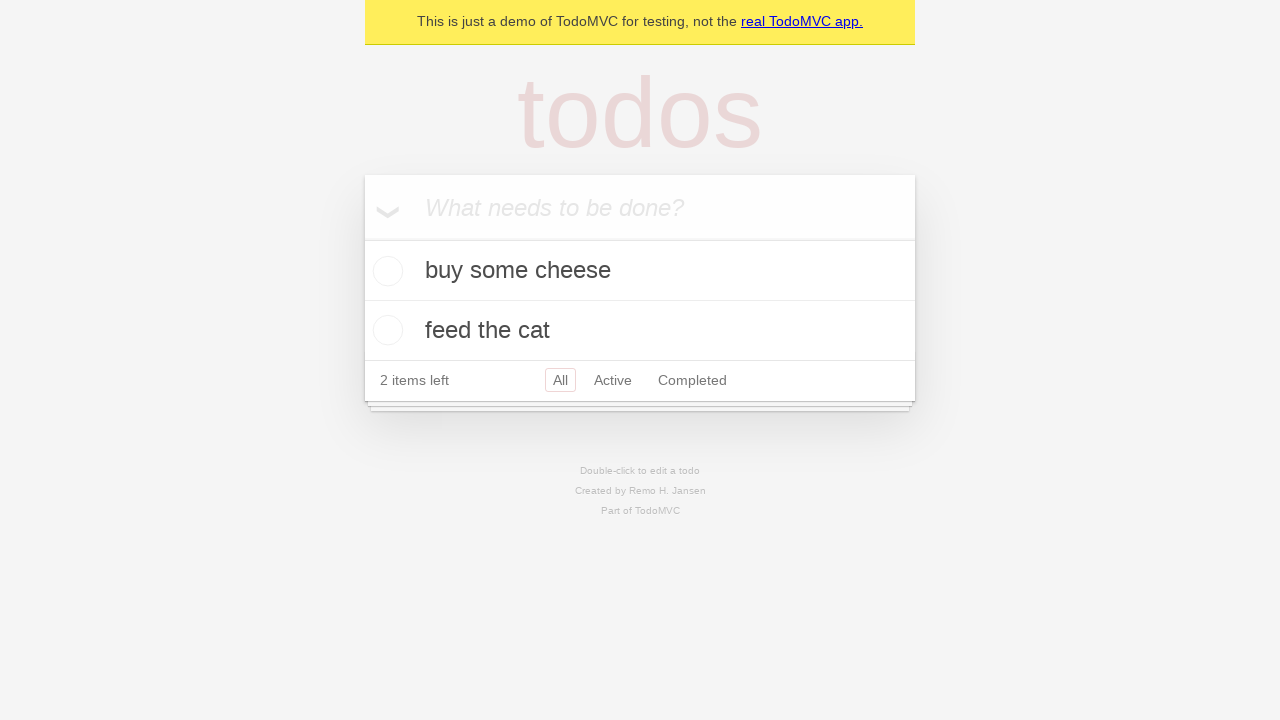

Filled todo input with 'book a doctors appointment' on internal:attr=[placeholder="What needs to be done?"i]
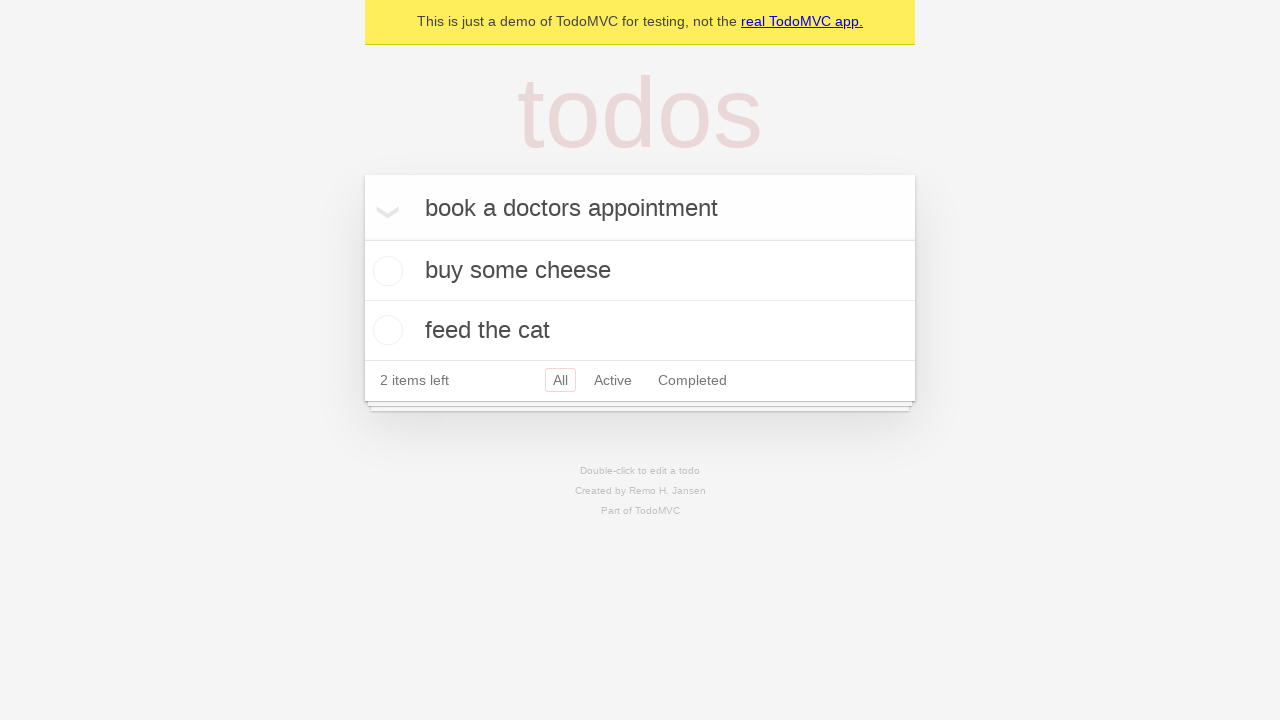

Pressed Enter to add third todo item on internal:attr=[placeholder="What needs to be done?"i]
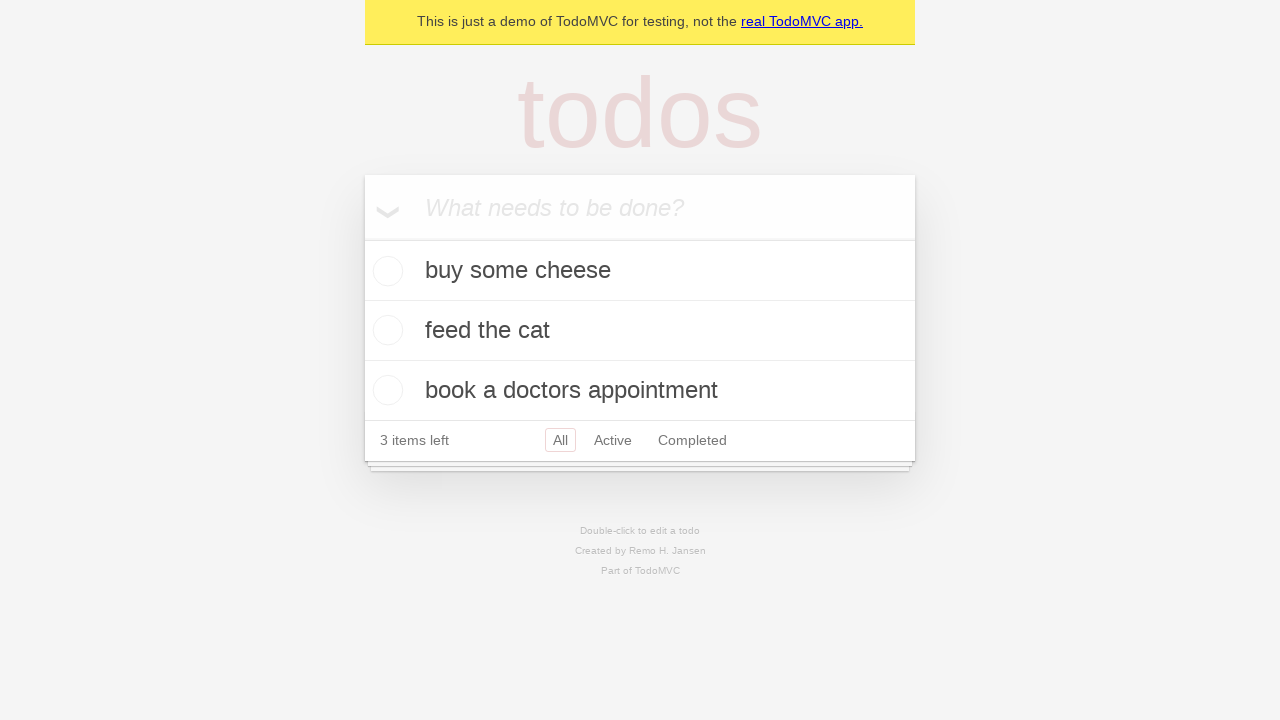

Verified that all 3 todo items were added to the list
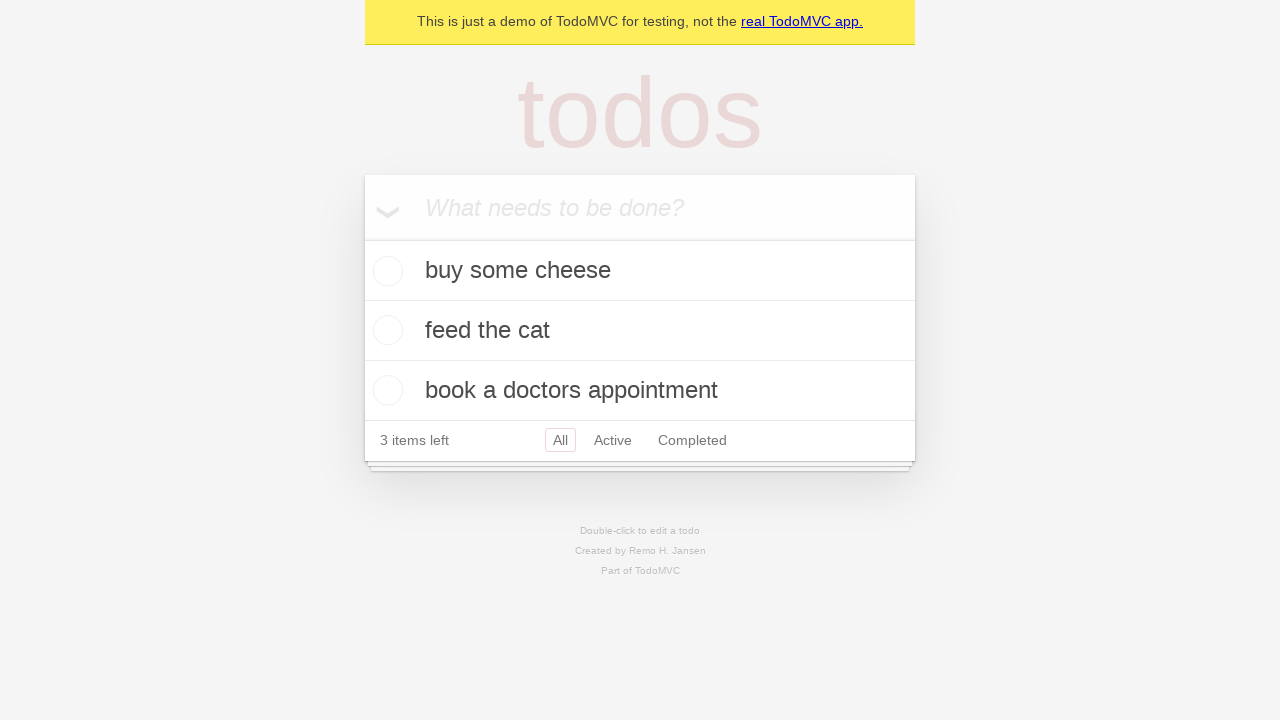

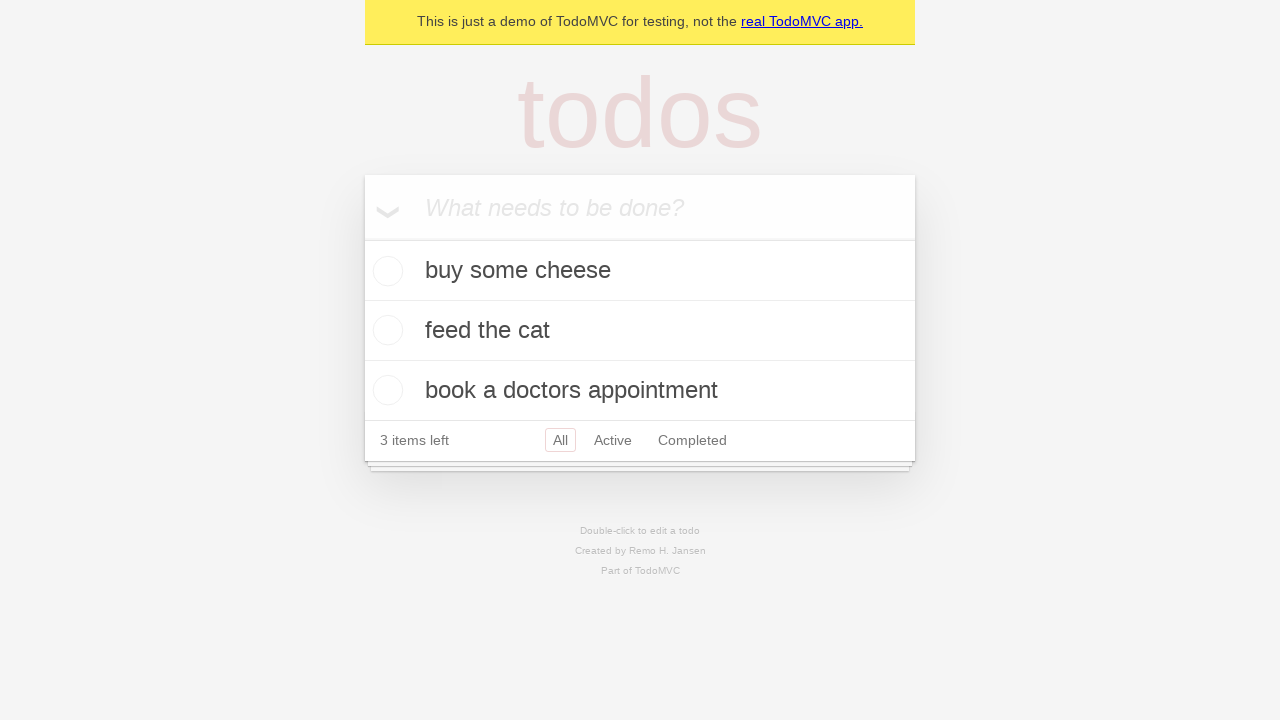